Tests flight search functionality on BlazeDemo by selecting origin and destination cities from dropdowns, clicking the Find Flights button, and verifying the results page displays the correct header.

Starting URL: https://blazedemo.com

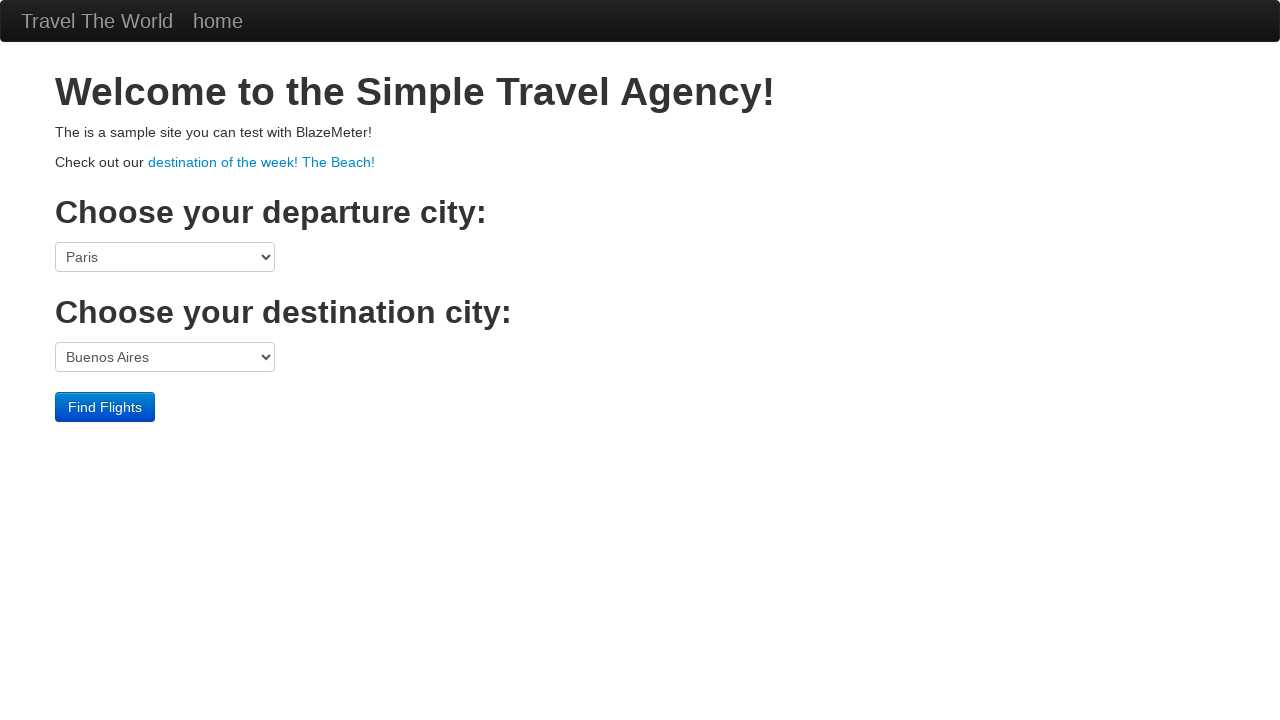

Clicked origin city dropdown at (165, 257) on select[name='fromPort']
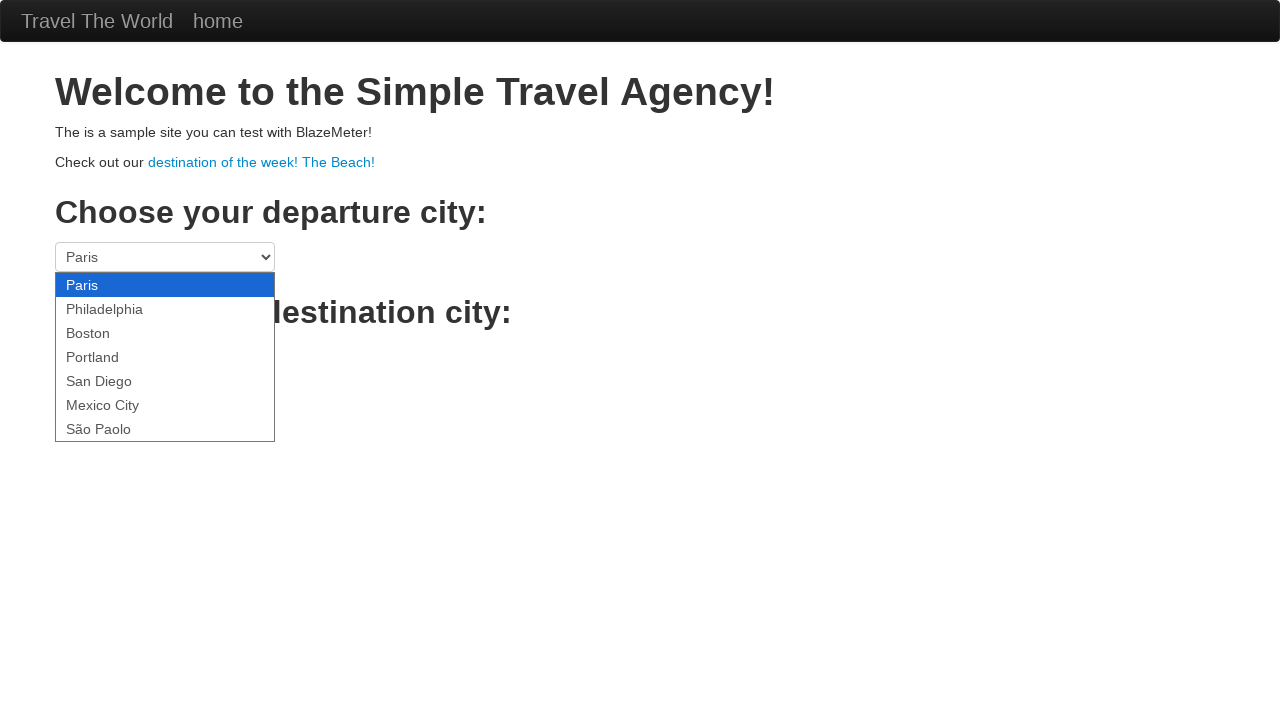

Selected Paris as origin city on select[name='fromPort']
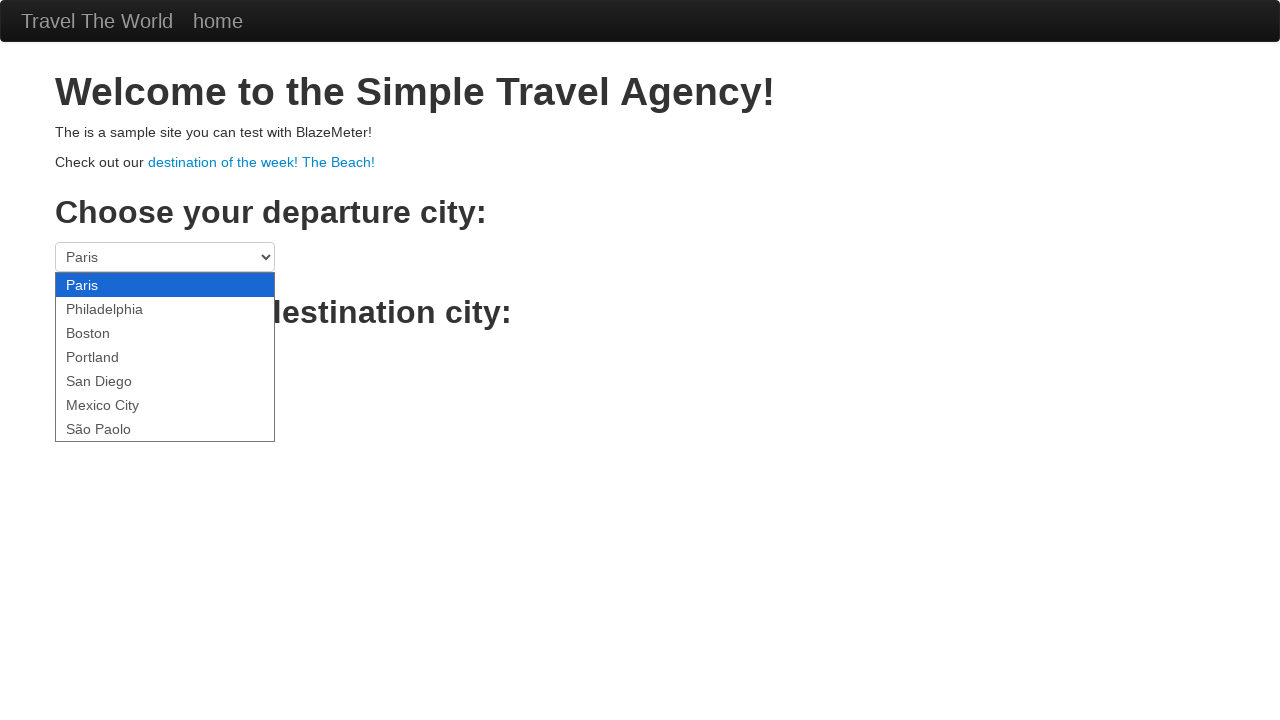

Clicked destination city dropdown at (165, 357) on select[name='toPort']
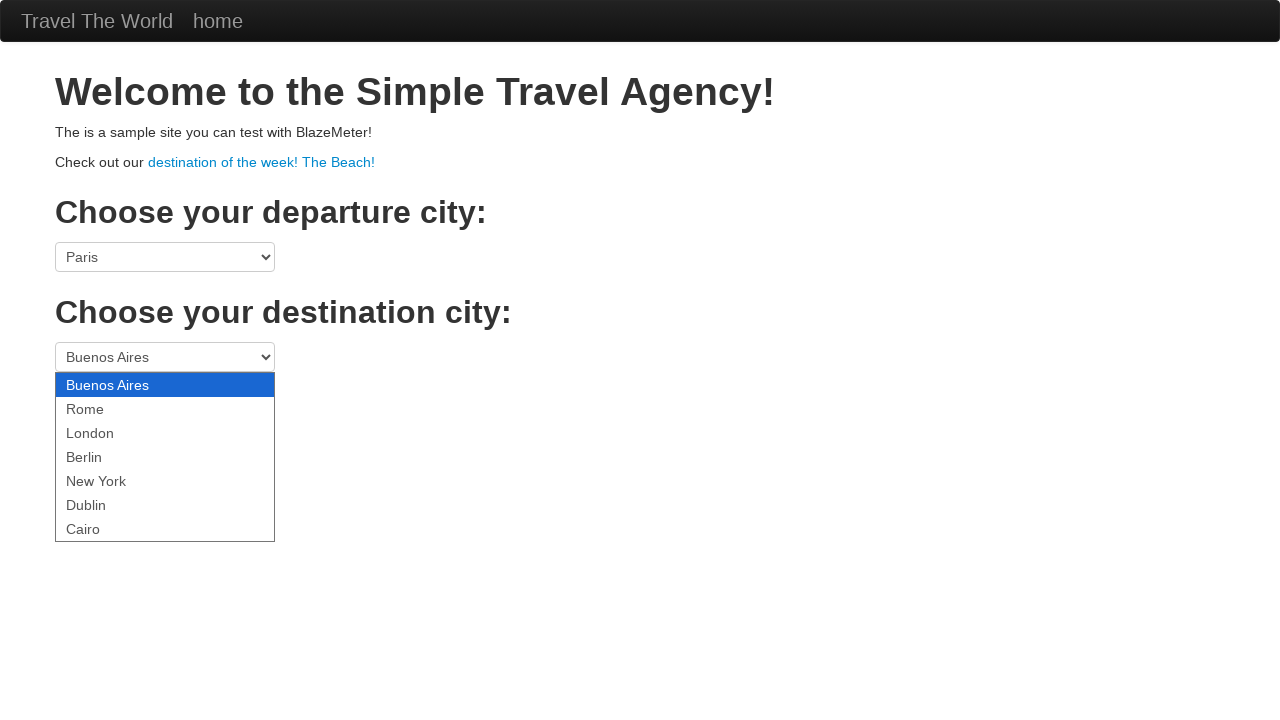

Selected London as destination city on select[name='toPort']
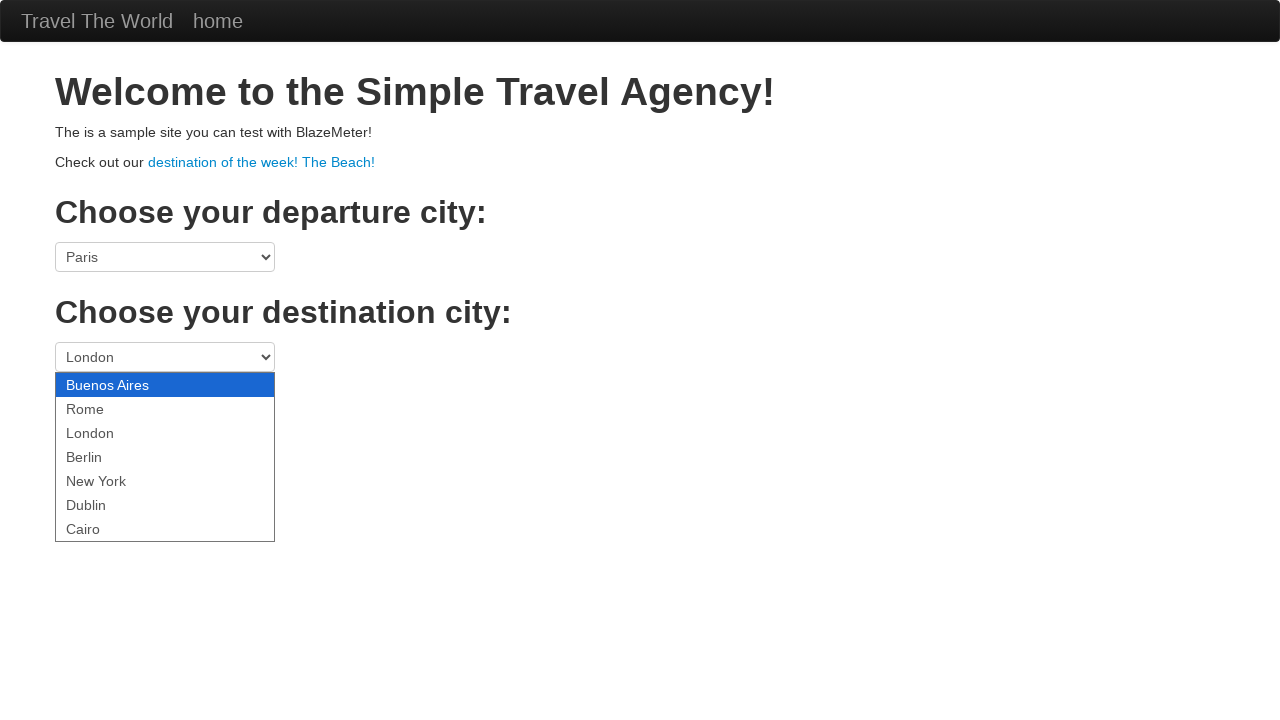

Clicked Find Flights button at (105, 407) on .btn-primary
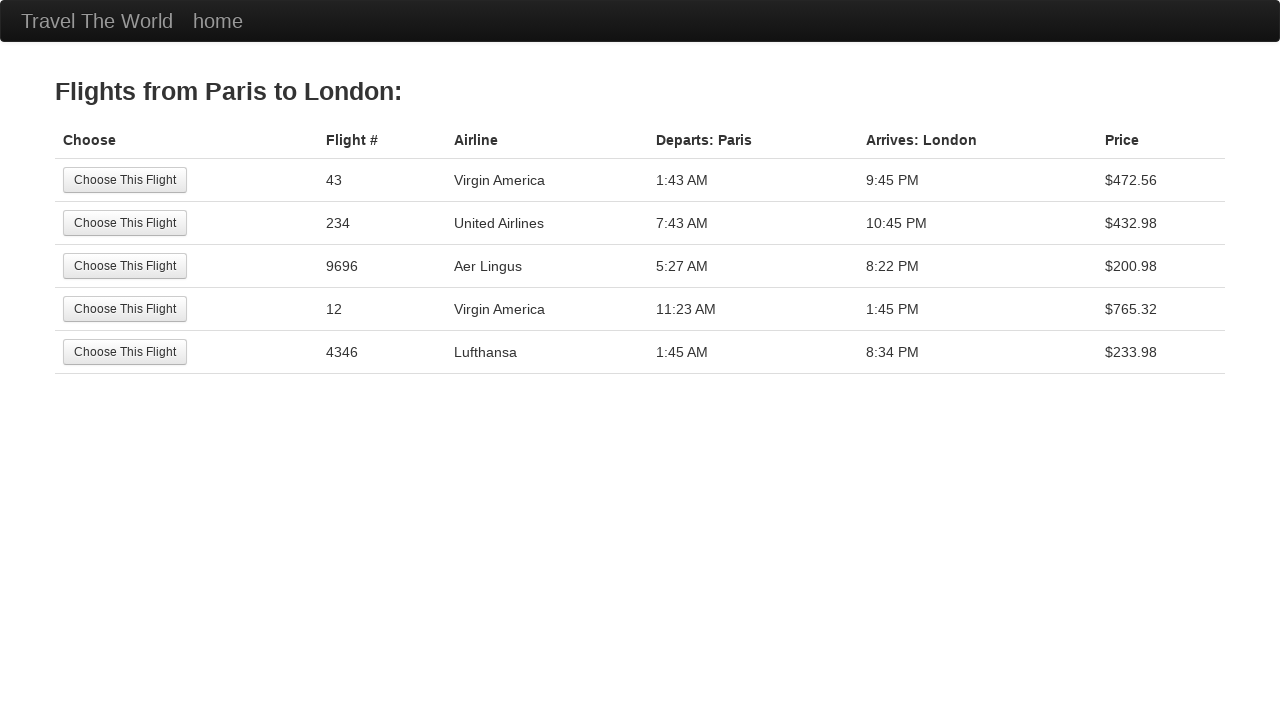

Flights results page loaded with header visible
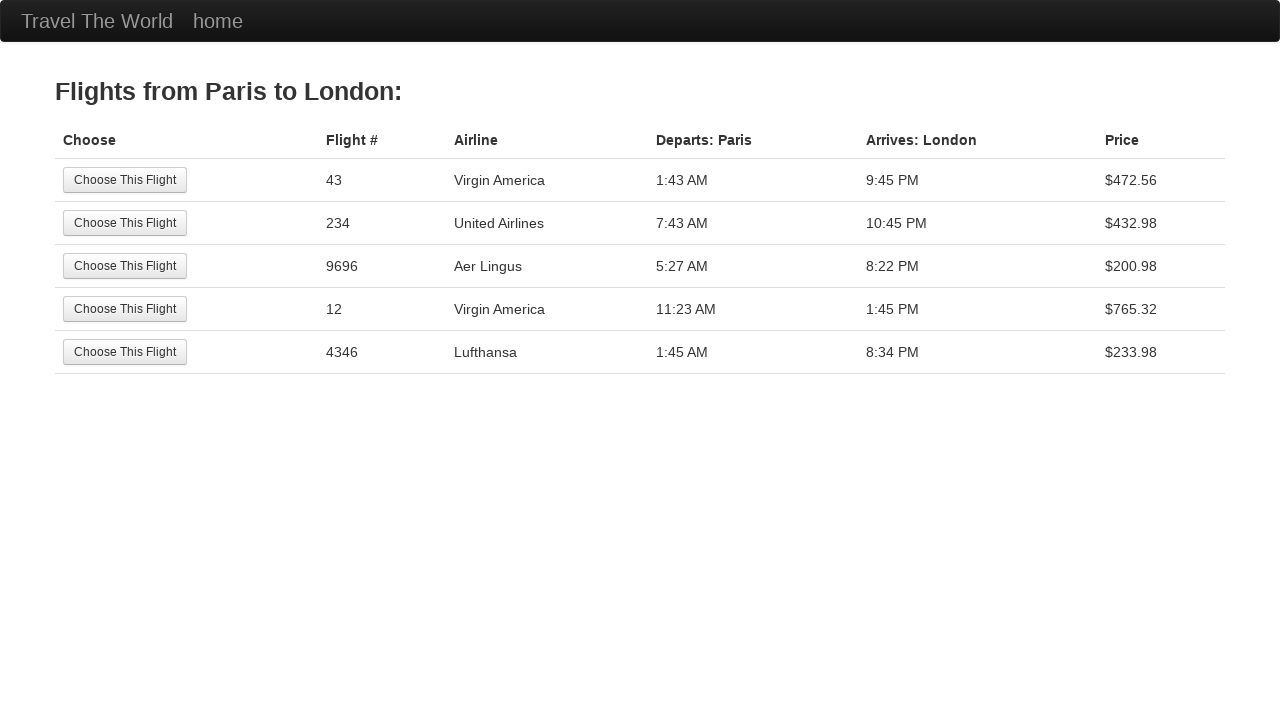

Verified header contains 'Flights from Paris to London'
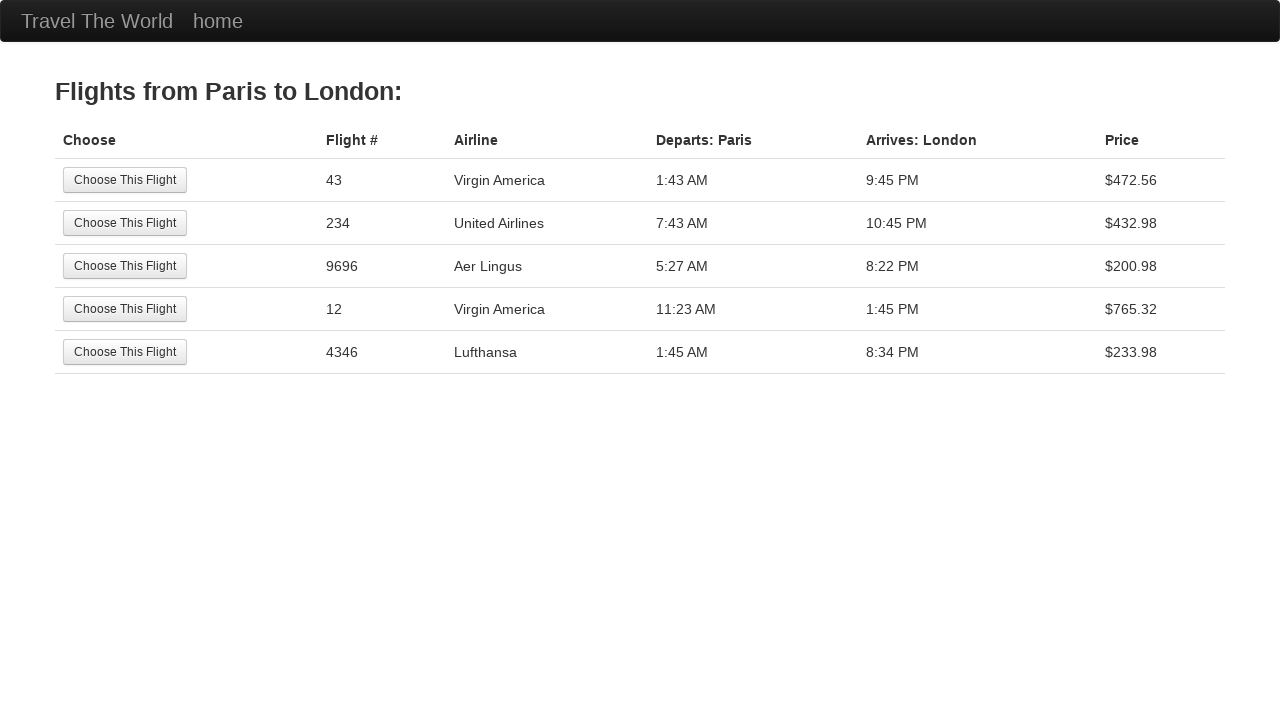

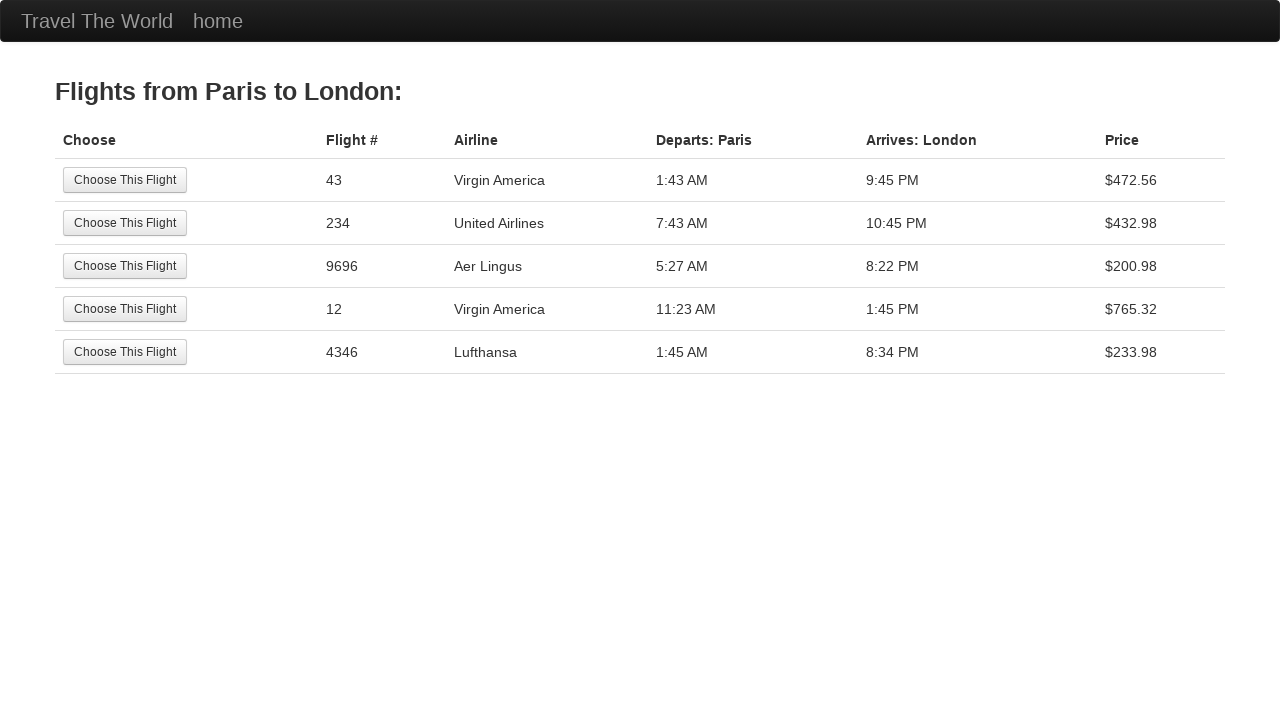